Tests that signup fails when fields are left blank

Starting URL: https://selenium-blog.herokuapp.com/signup

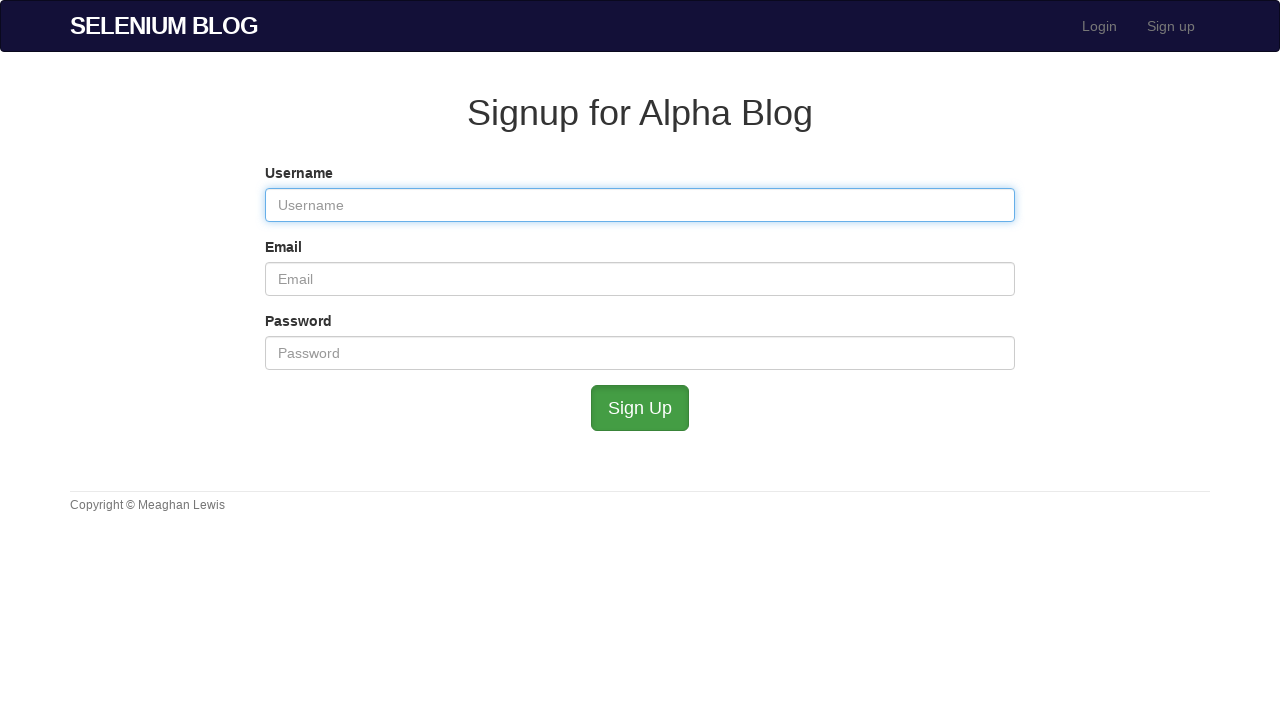

Navigated to signup page
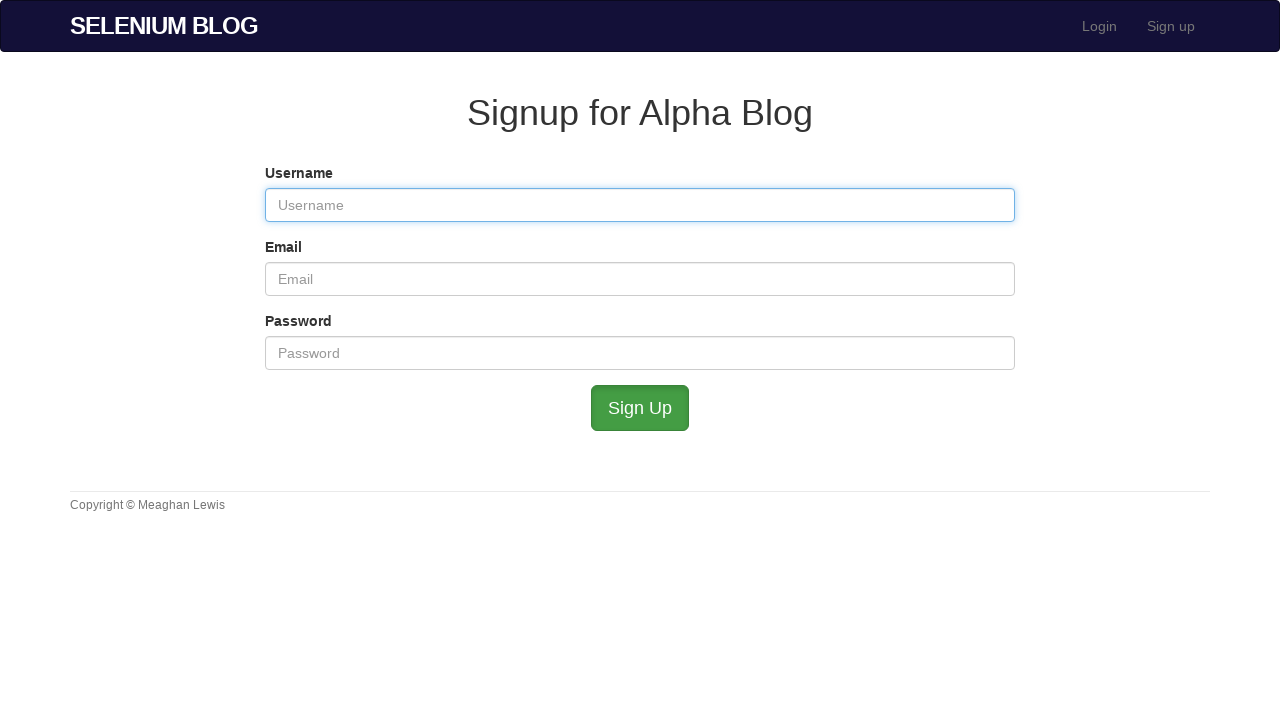

Left username field empty on #user_username
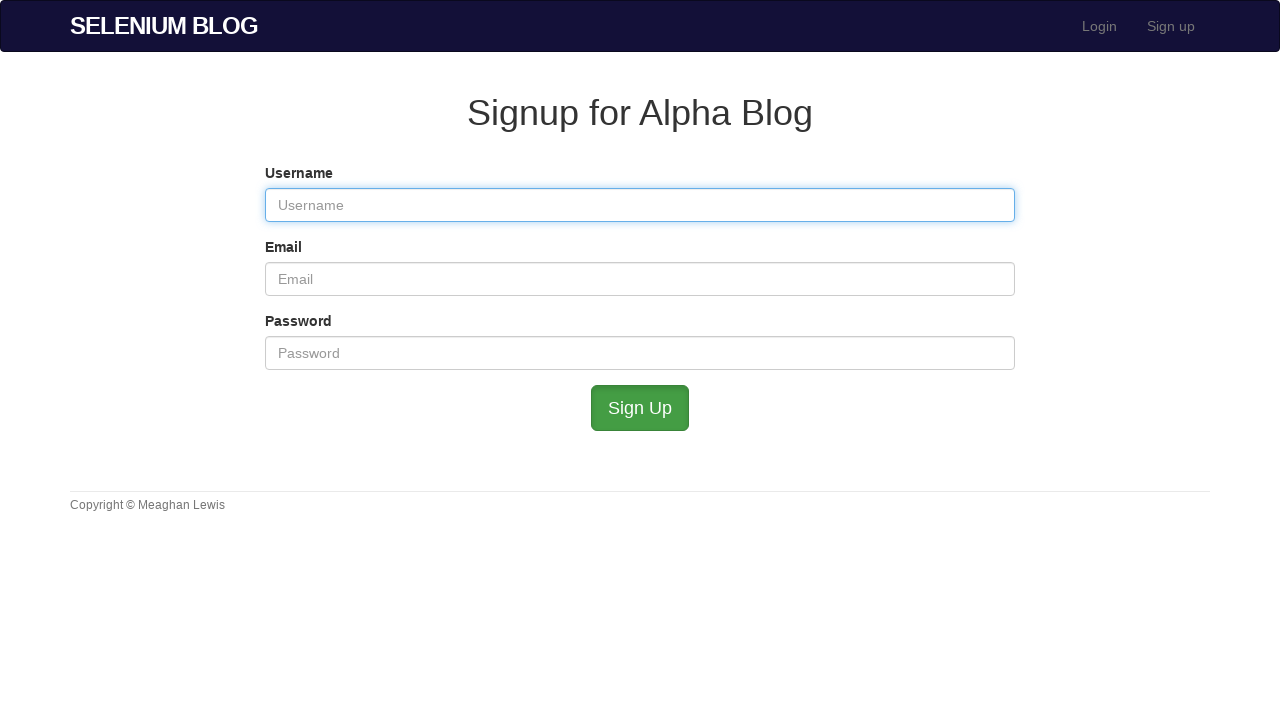

Left email field empty on #user_email
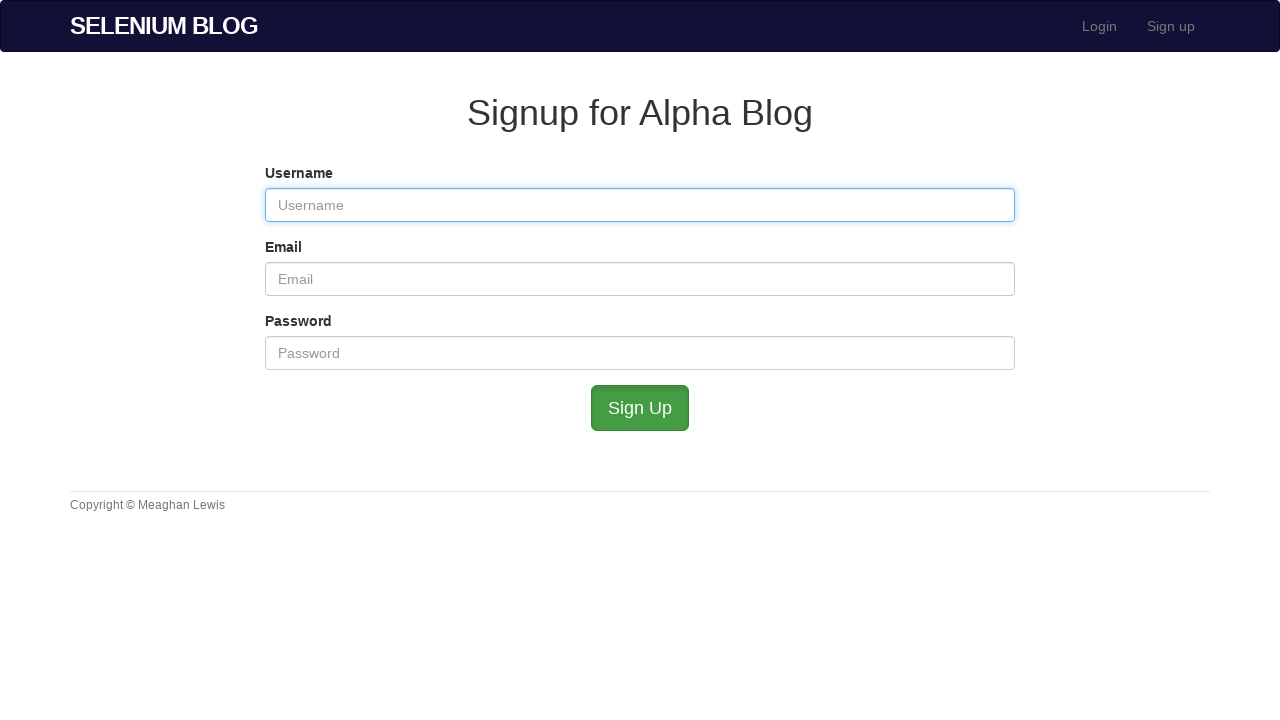

Left password field empty on #user_password
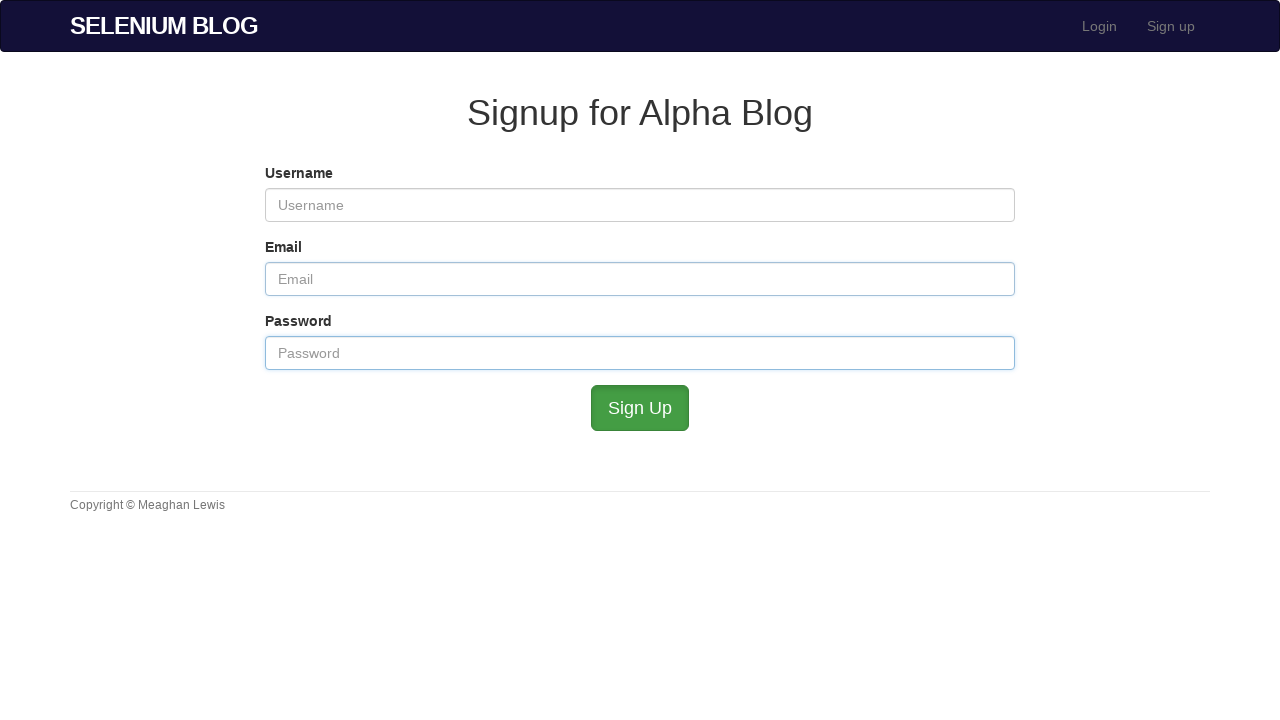

Clicked signup button with all fields blank at (640, 408) on #submit
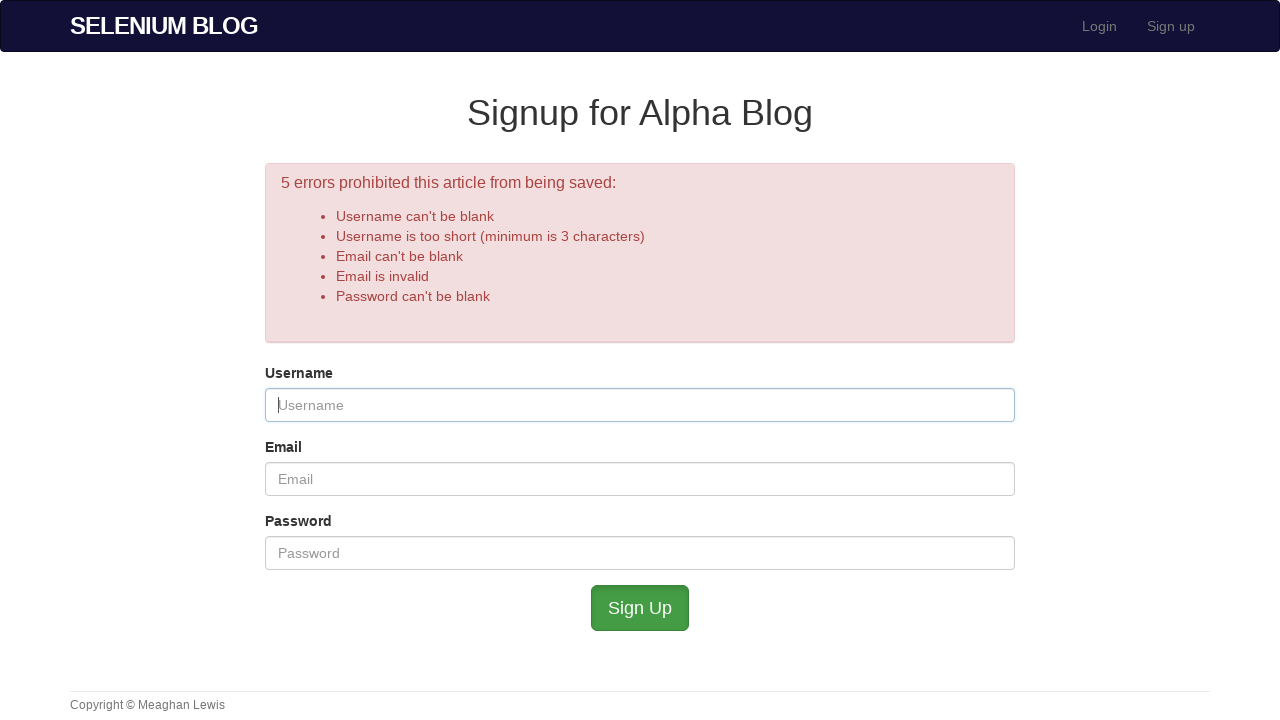

Navigated back to signup page at (1171, 26) on xpath=//ul/li[2]/a
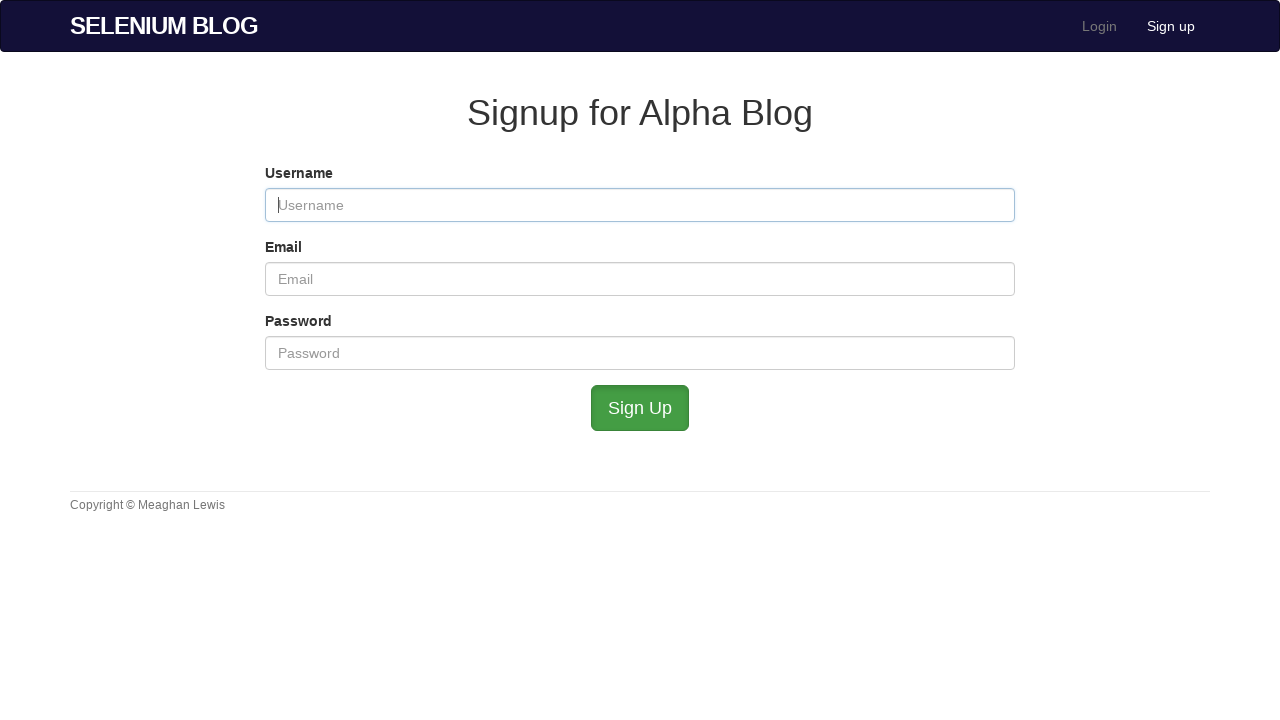

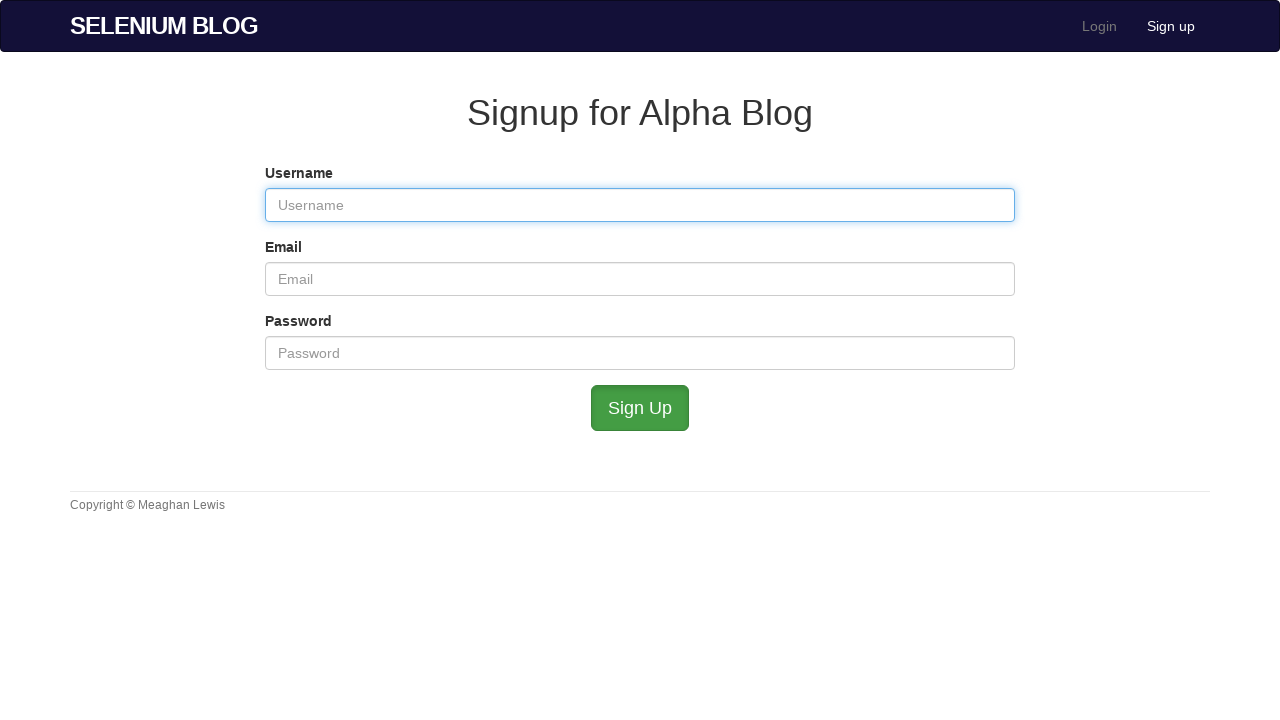